Tests JavaScript confirm dialog handling by setting up a dialog handler, clicking the confirm button, and verifying the result message

Starting URL: http://the-internet.herokuapp.com/javascript_alerts

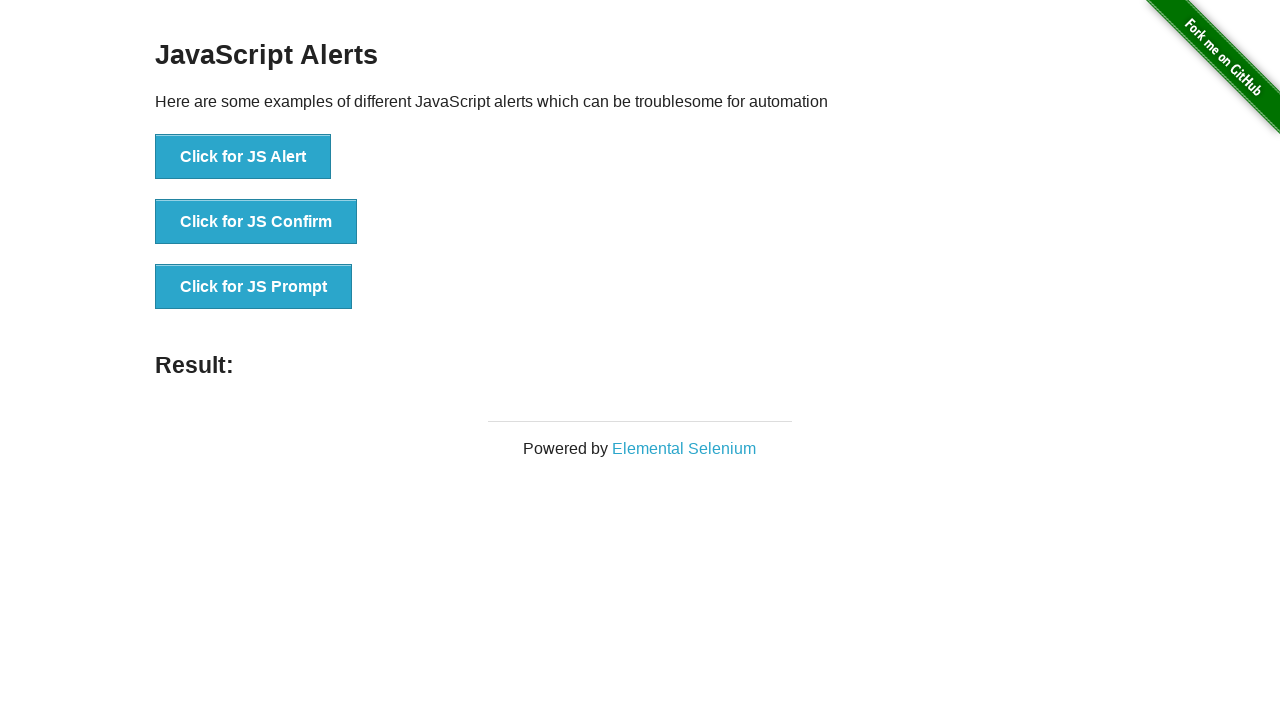

Set up dialog handler to accept confirm dialogs
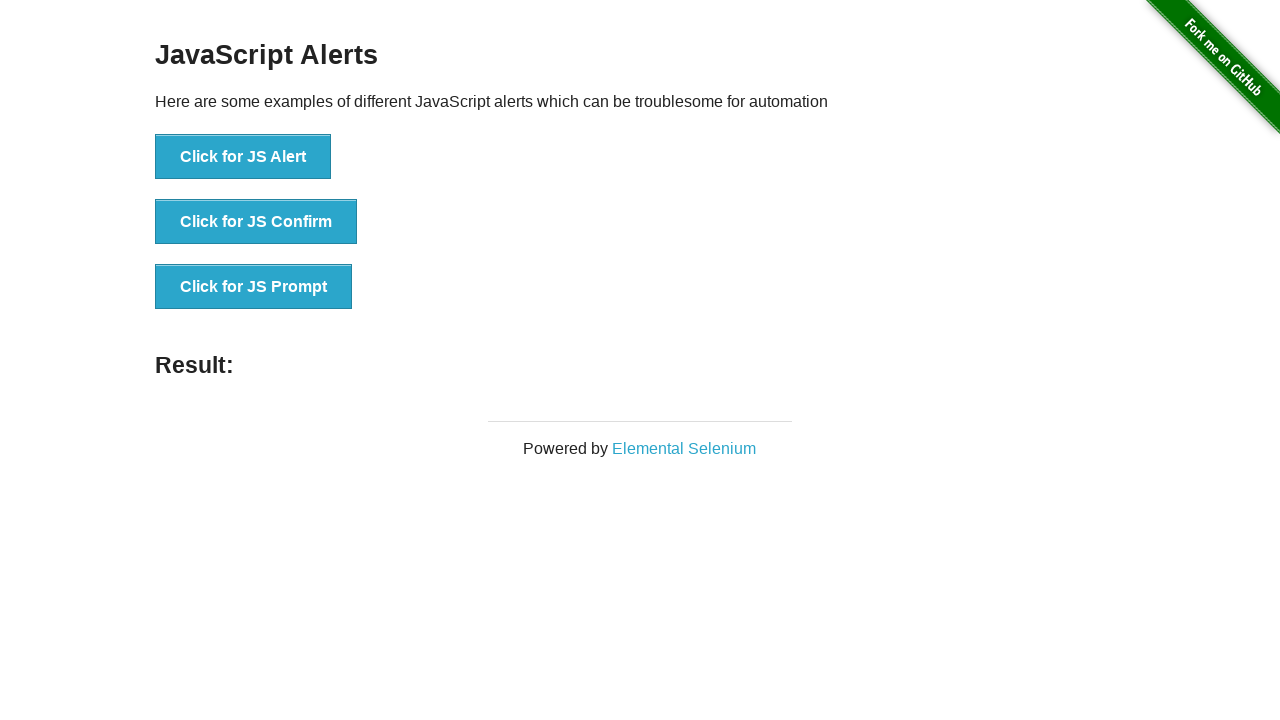

Clicked button to trigger JS confirm dialog at (256, 222) on internal:role=button[name="Click for JS Confirm"i]
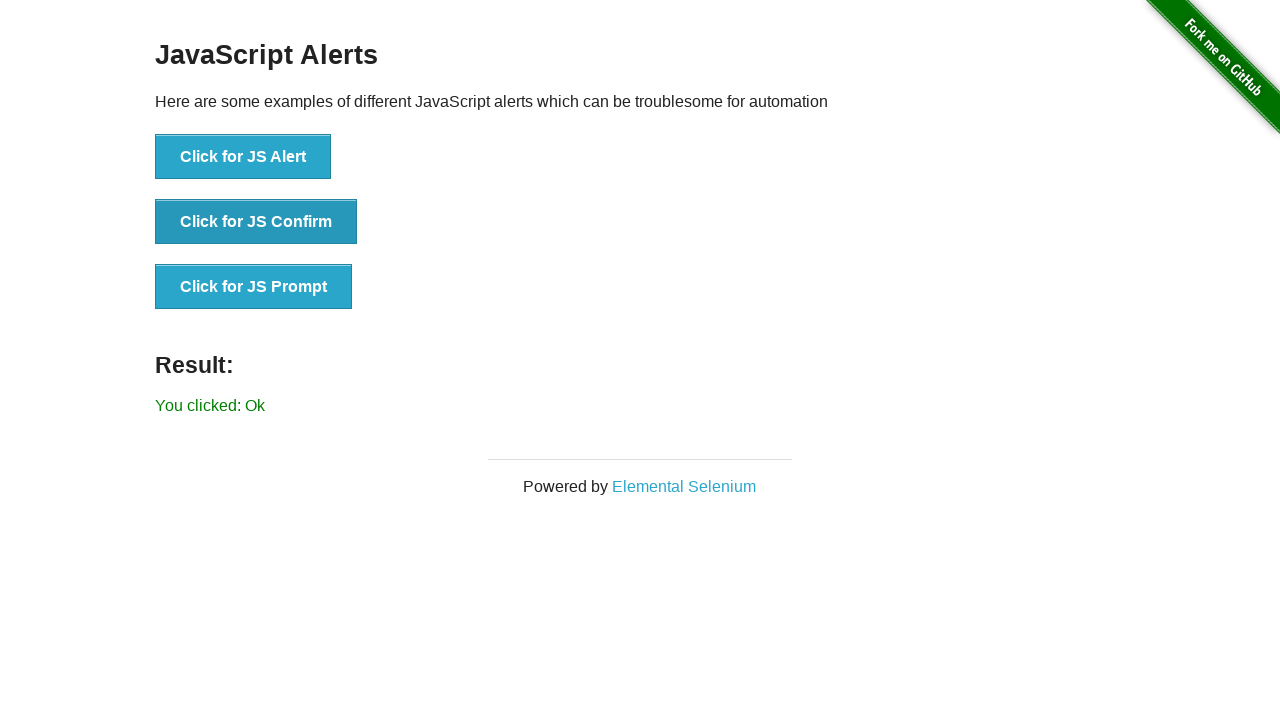

Result message element loaded after confirm dialog was accepted
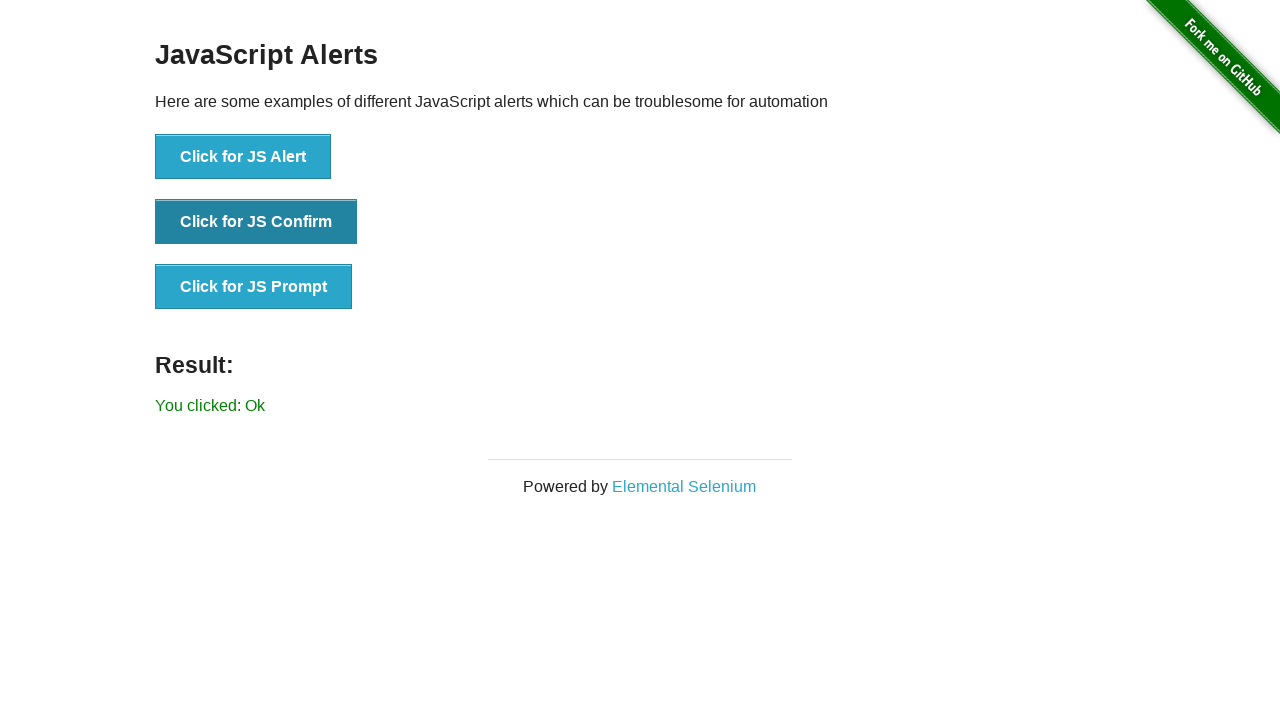

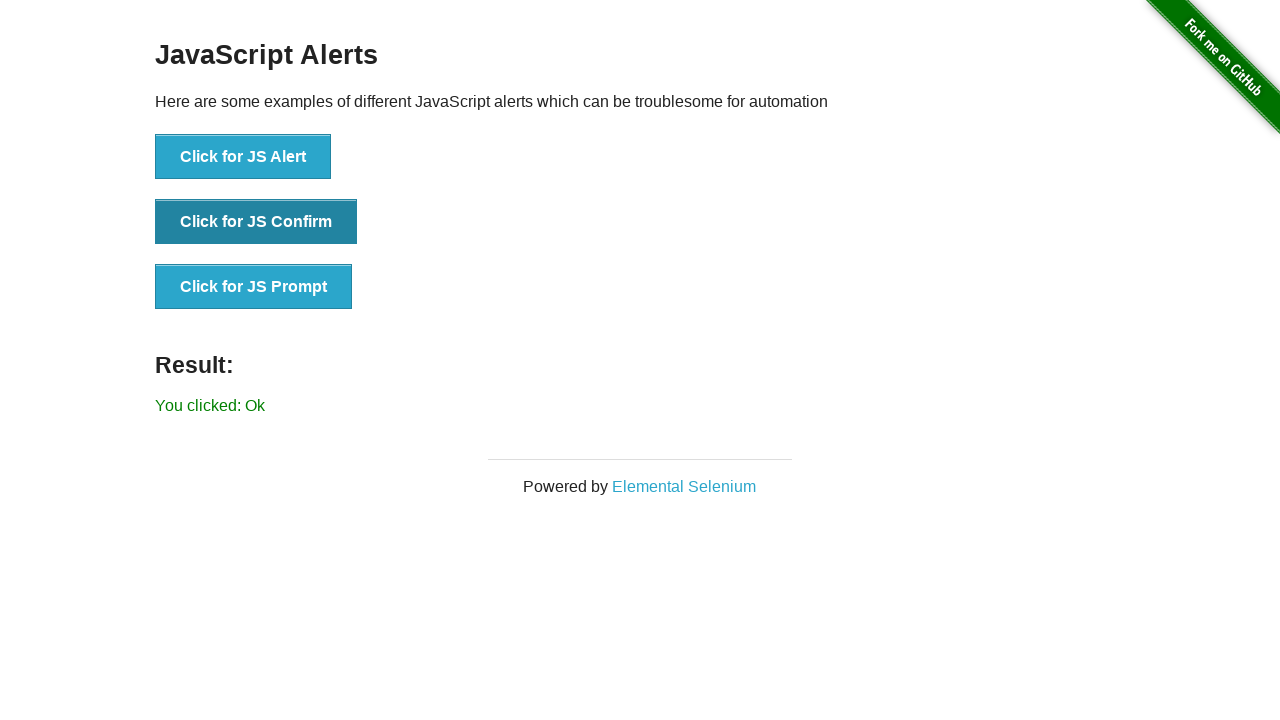